Tests the DemoQA Elements section by navigating through Text Box, Check Box, and Web Tables menus, then fills out a registration form with personal details and submits it.

Starting URL: https://demoqa.com/

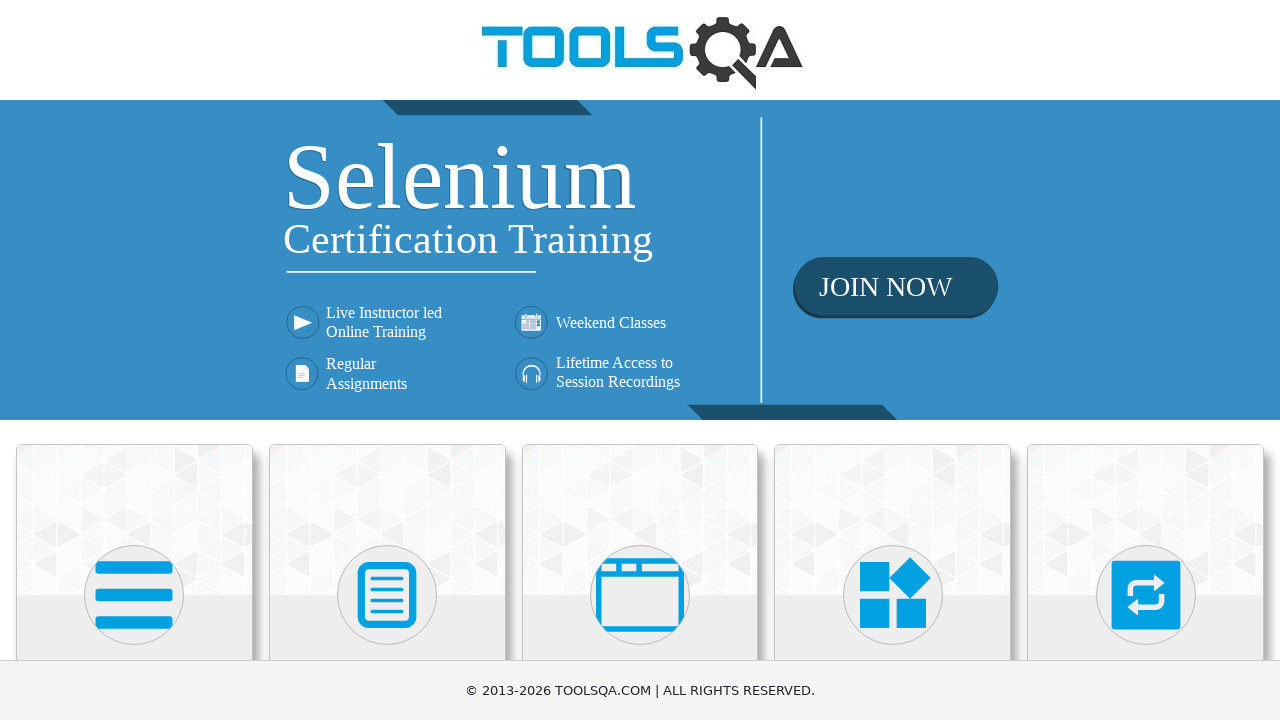

Clicked on Elements heading at (134, 360) on internal:role=heading[name="Elements"i]
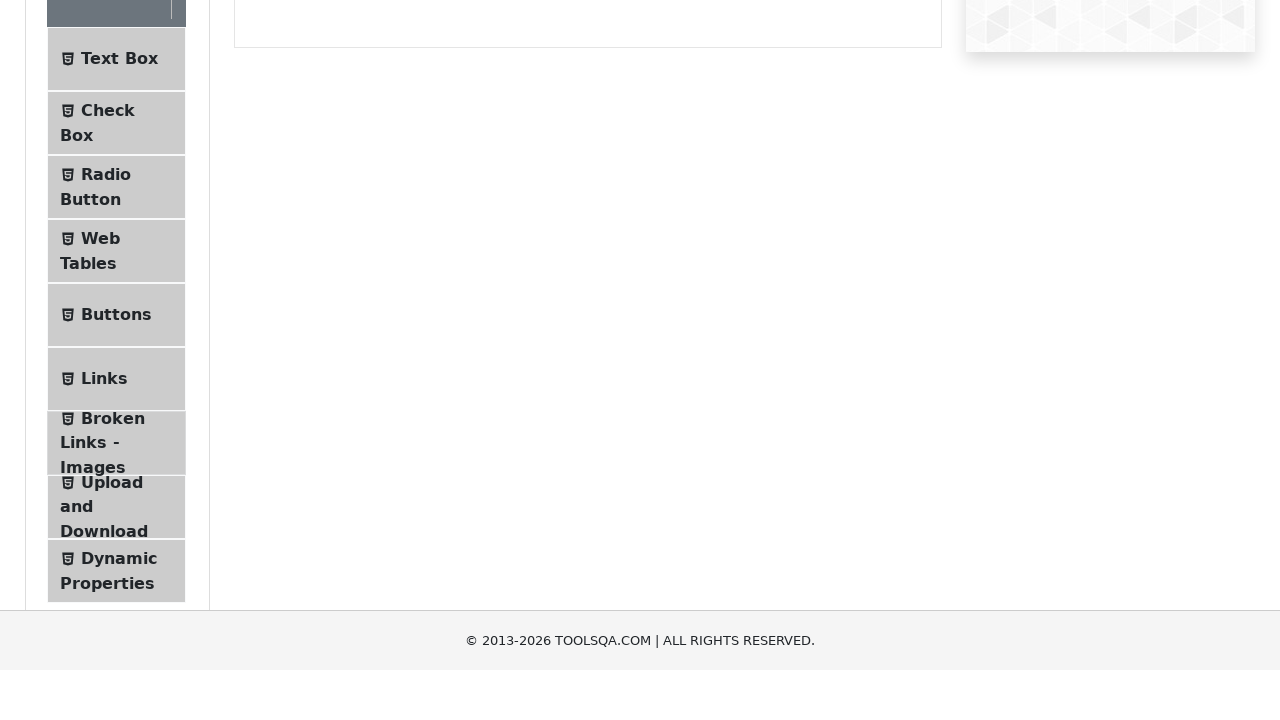

Clicked on Text Box menu item at (119, 261) on internal:text="Text Box"i
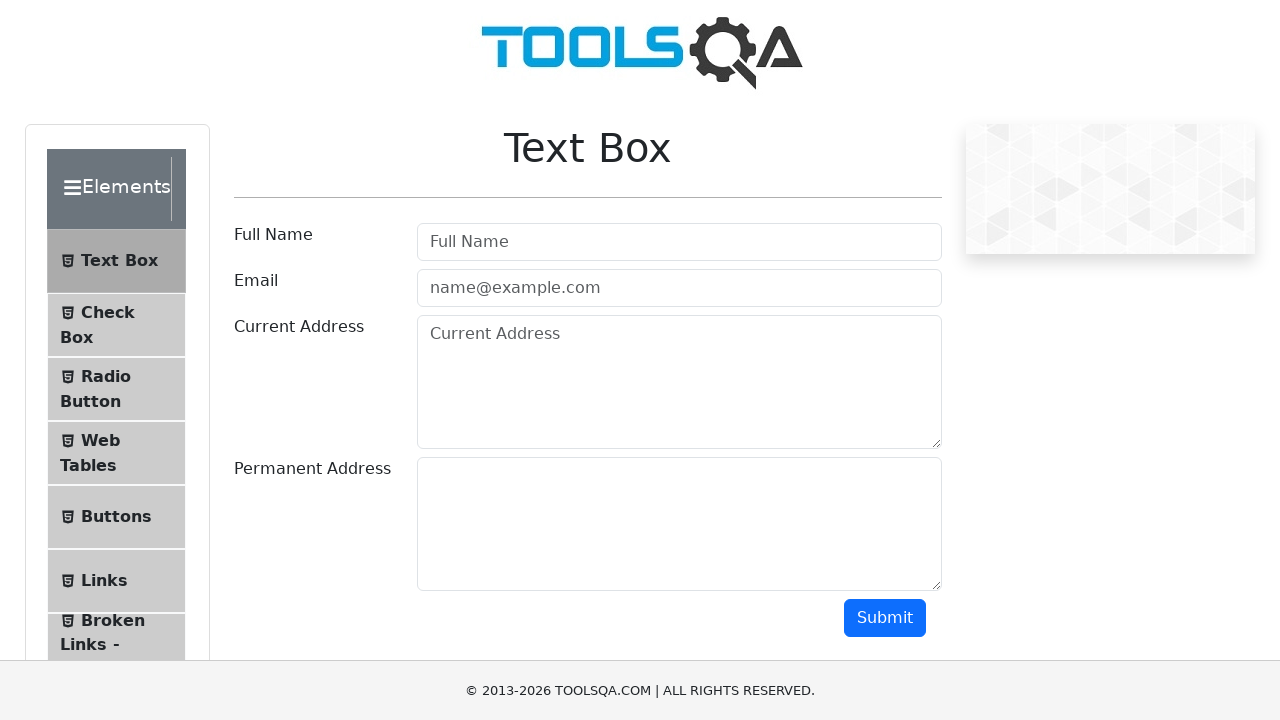

Clicked on Check Box menu item at (116, 325) on li >> internal:has-text="Check Box"i
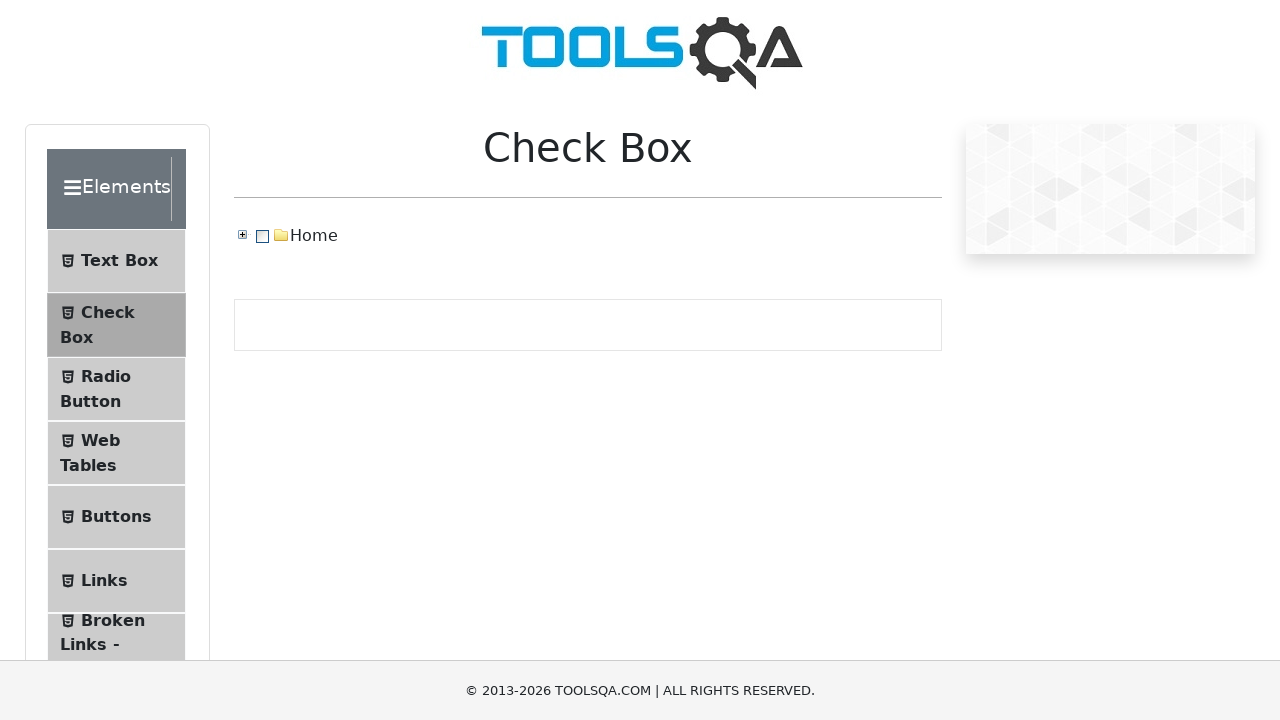

Clicked on Web Tables menu item at (116, 453) on li >> internal:has-text="Web Tables"i
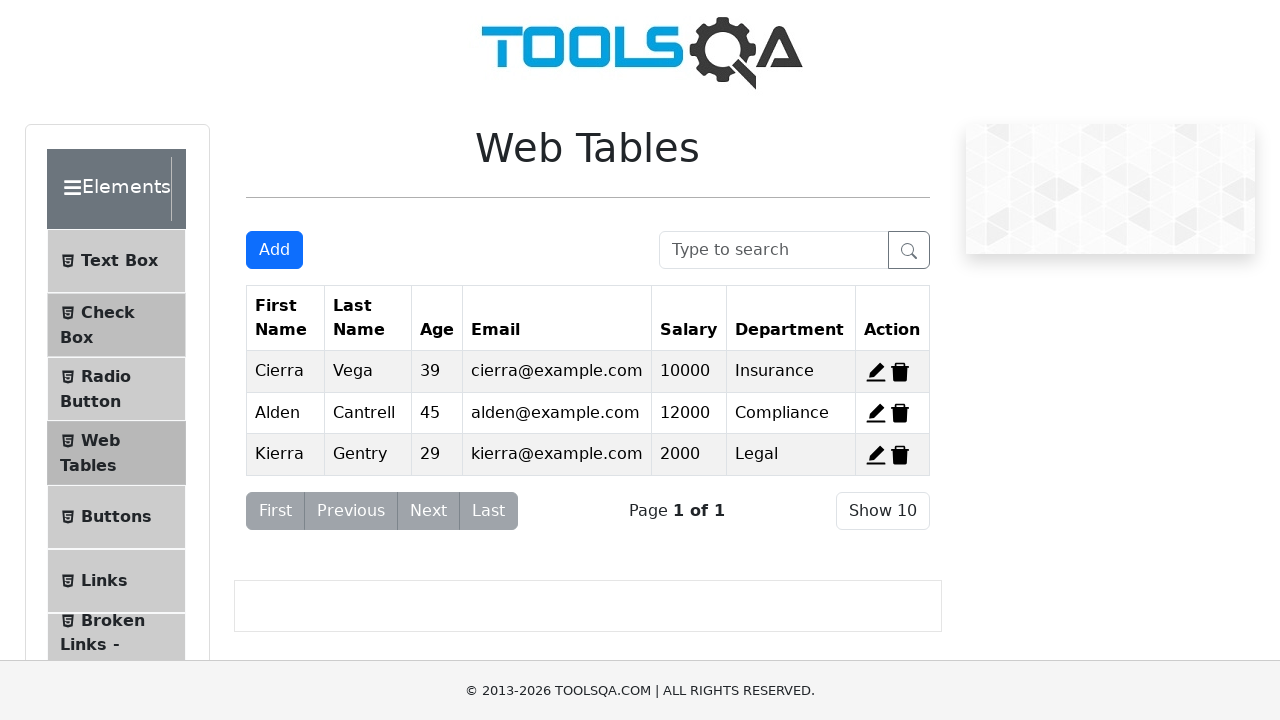

Clicked Add button to open registration form at (274, 250) on internal:role=button[name="Add"i]
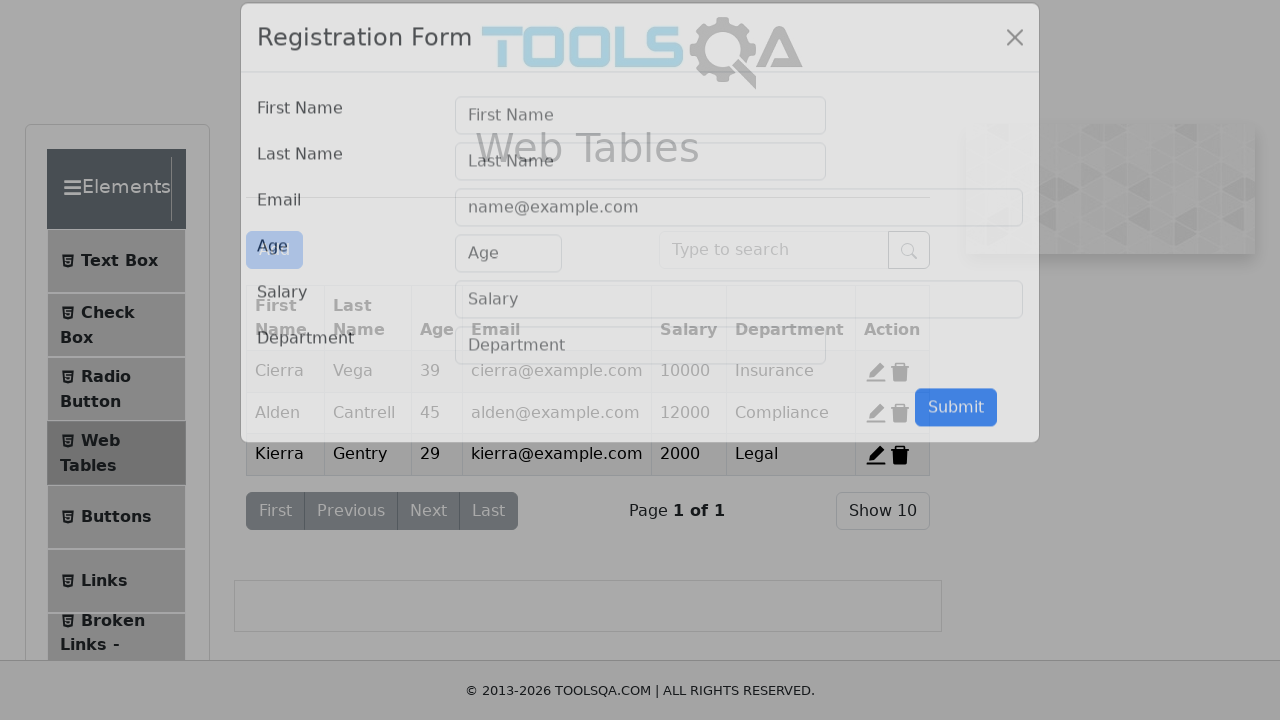

First Name field became visible
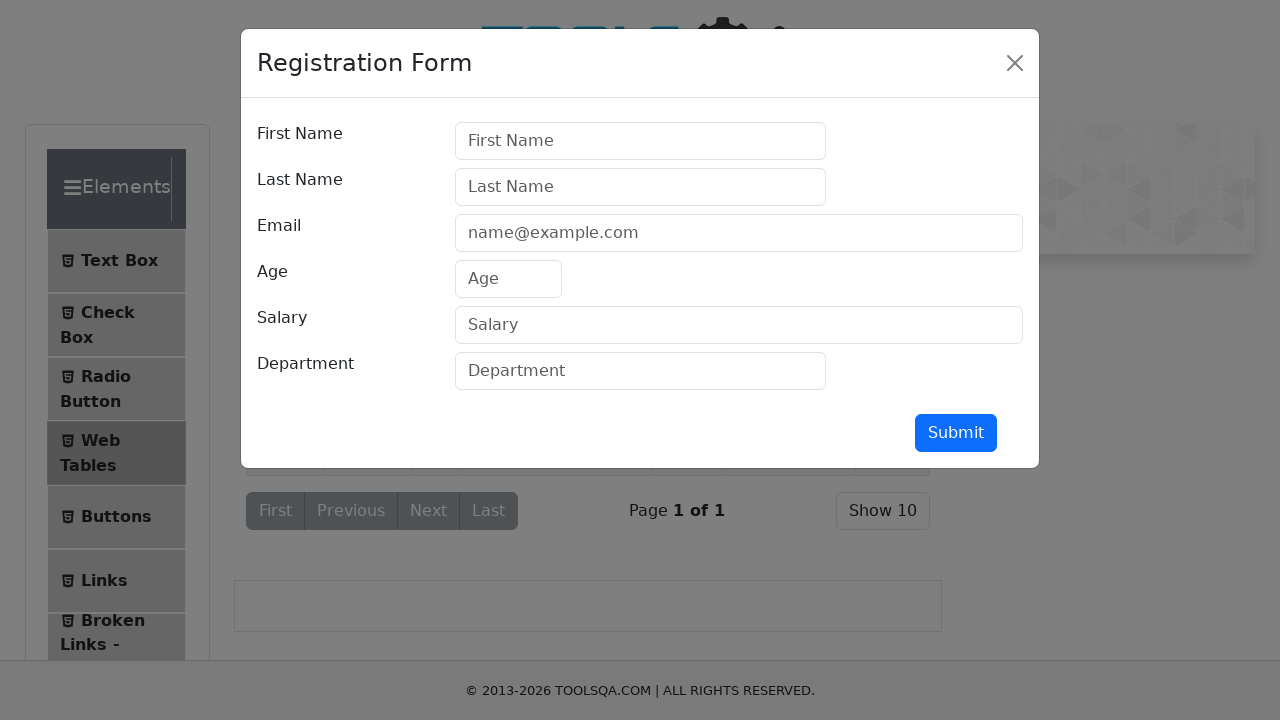

Filled First Name field with 'Abdullah' on internal:attr=[placeholder="First Name"i]
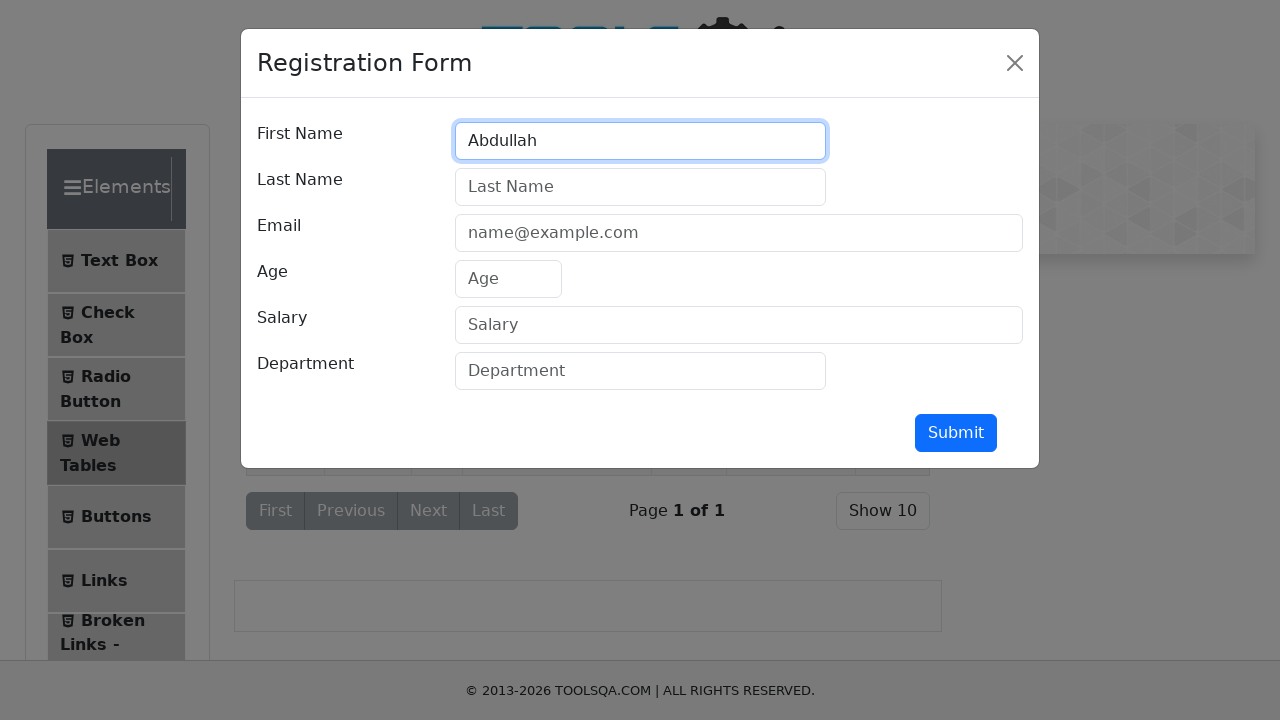

Filled Last Name field with 'Khizar' on internal:attr=[placeholder="Last Name"i]
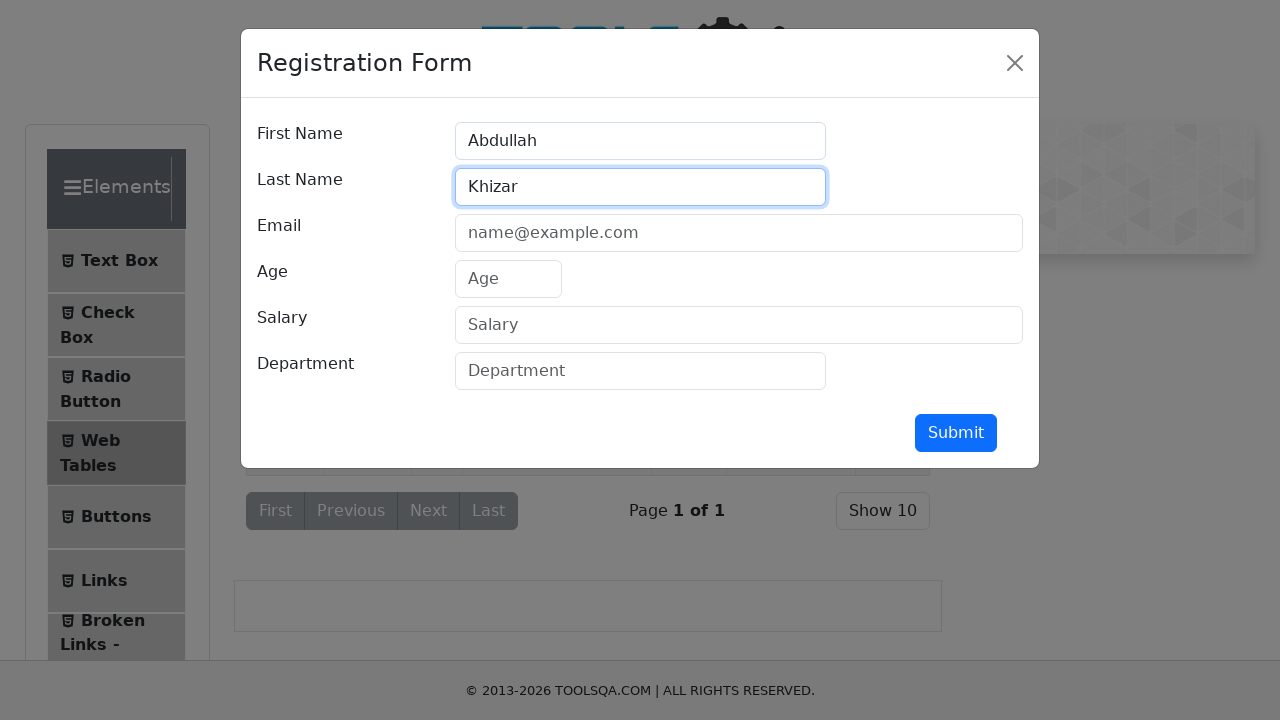

Filled Email field with 'Abdullahkhizar@gmail.com' on internal:attr=[placeholder="name@example.com"i]
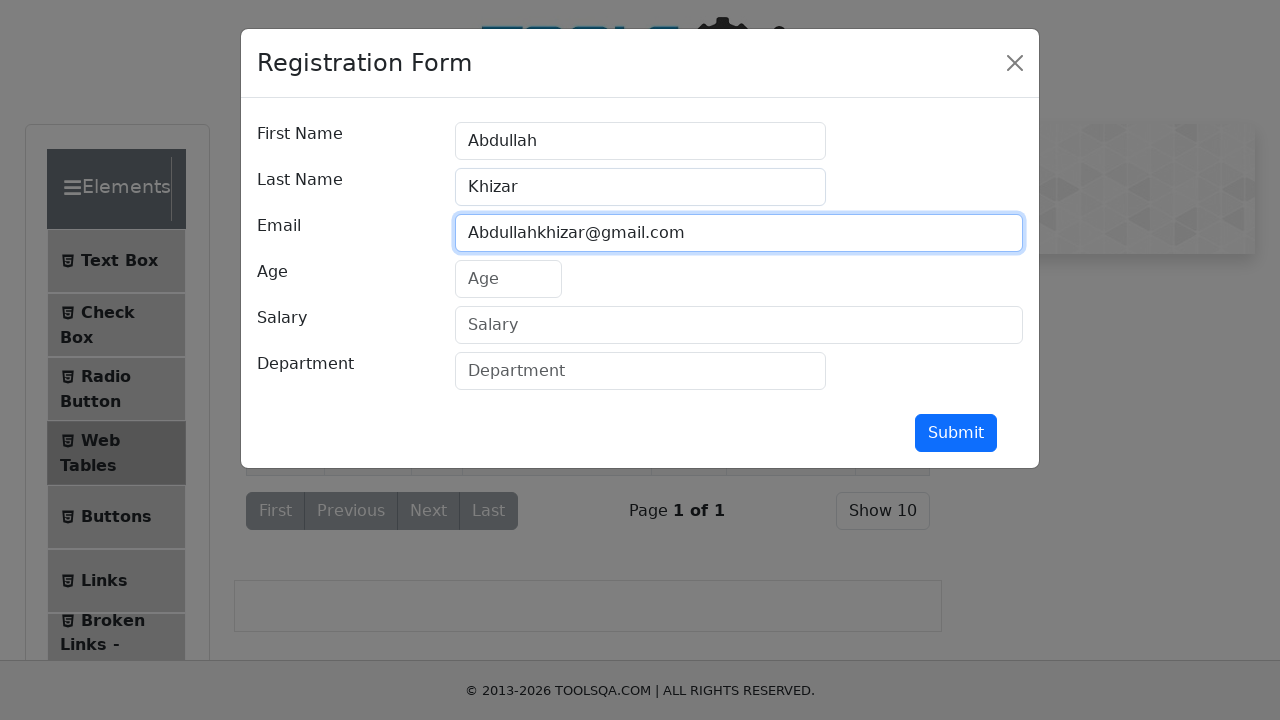

Filled Age field with '32' on internal:attr=[placeholder="Age"i]
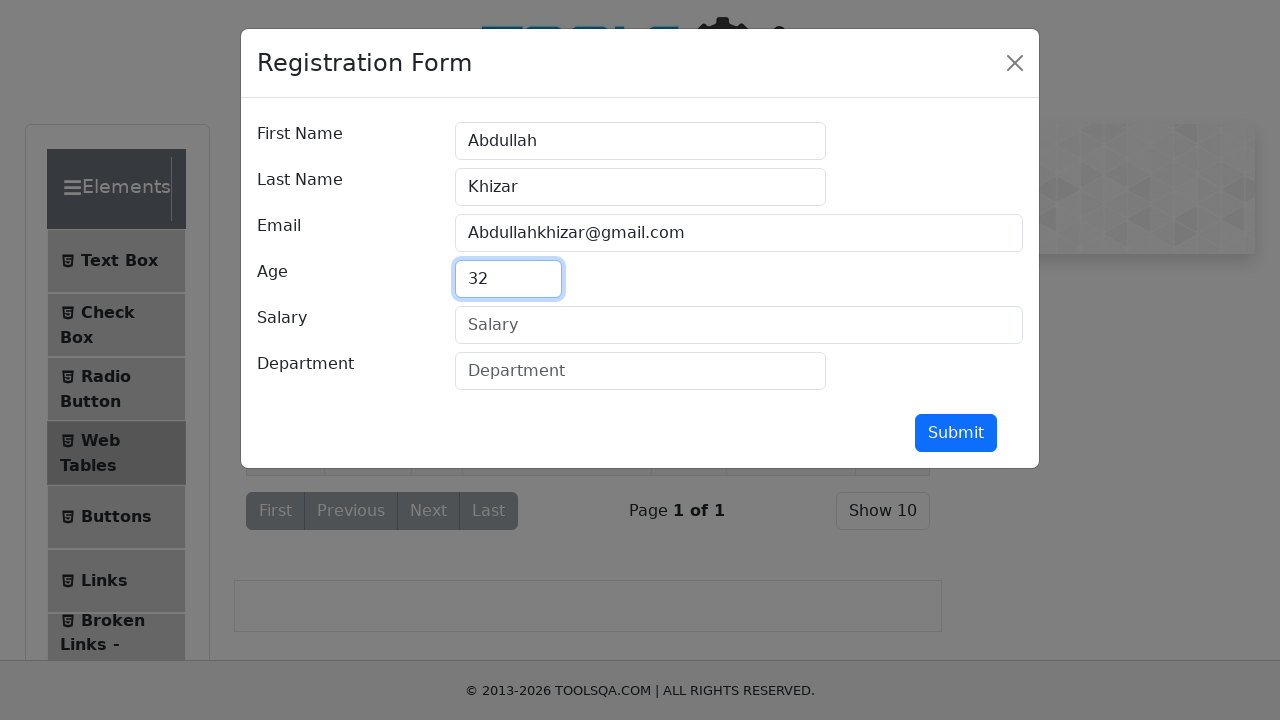

Filled Salary field with '2222' on internal:attr=[placeholder="Salary"i]
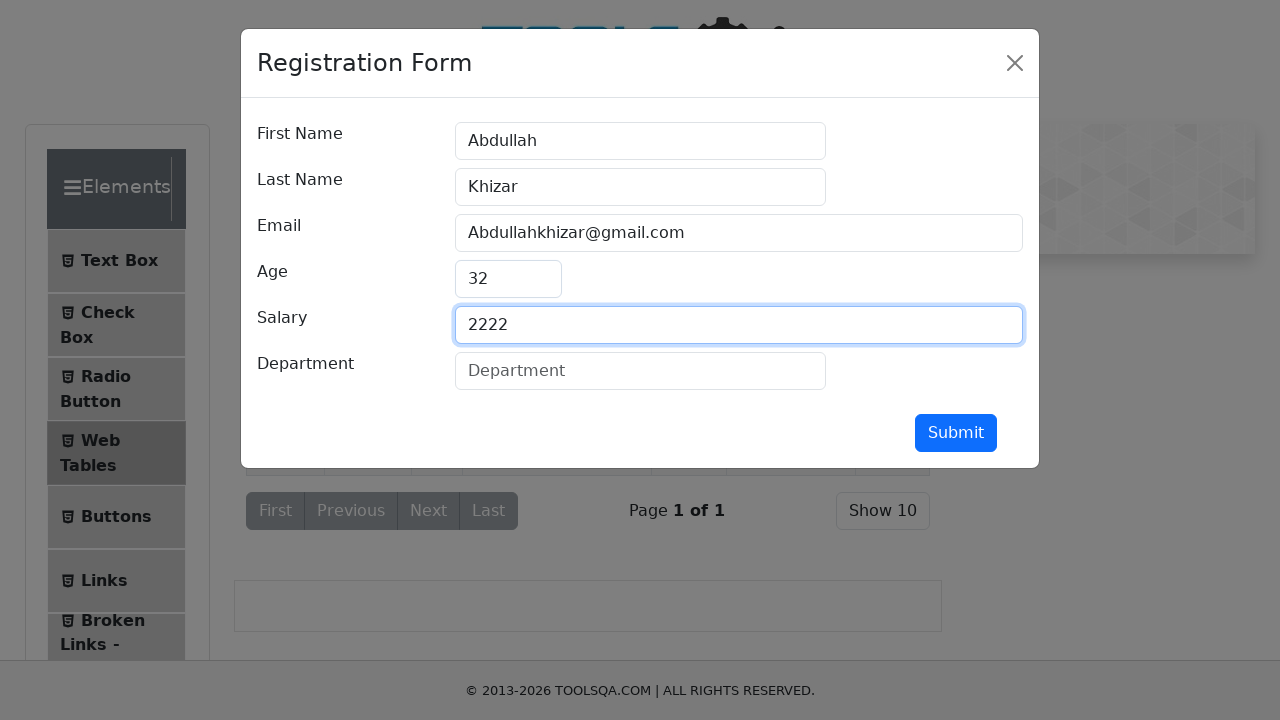

Filled Department field with 'QA Automation' on internal:attr=[placeholder="Department"i]
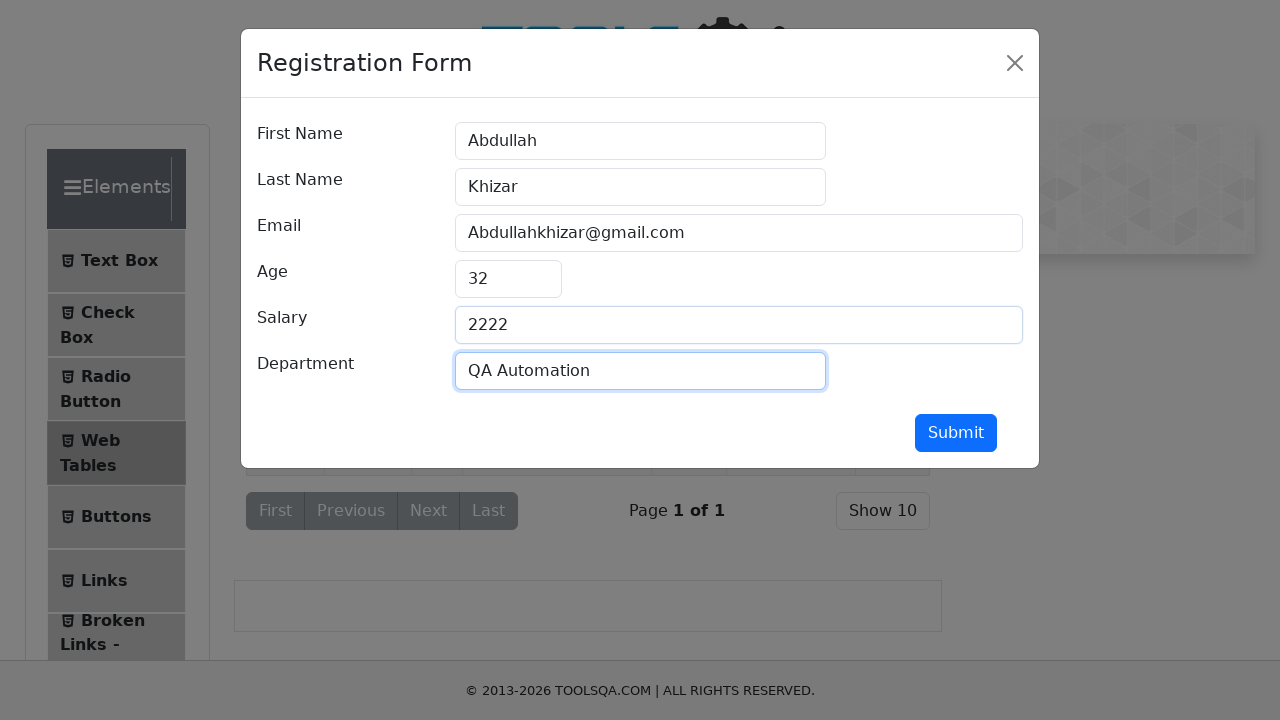

Submit button became visible
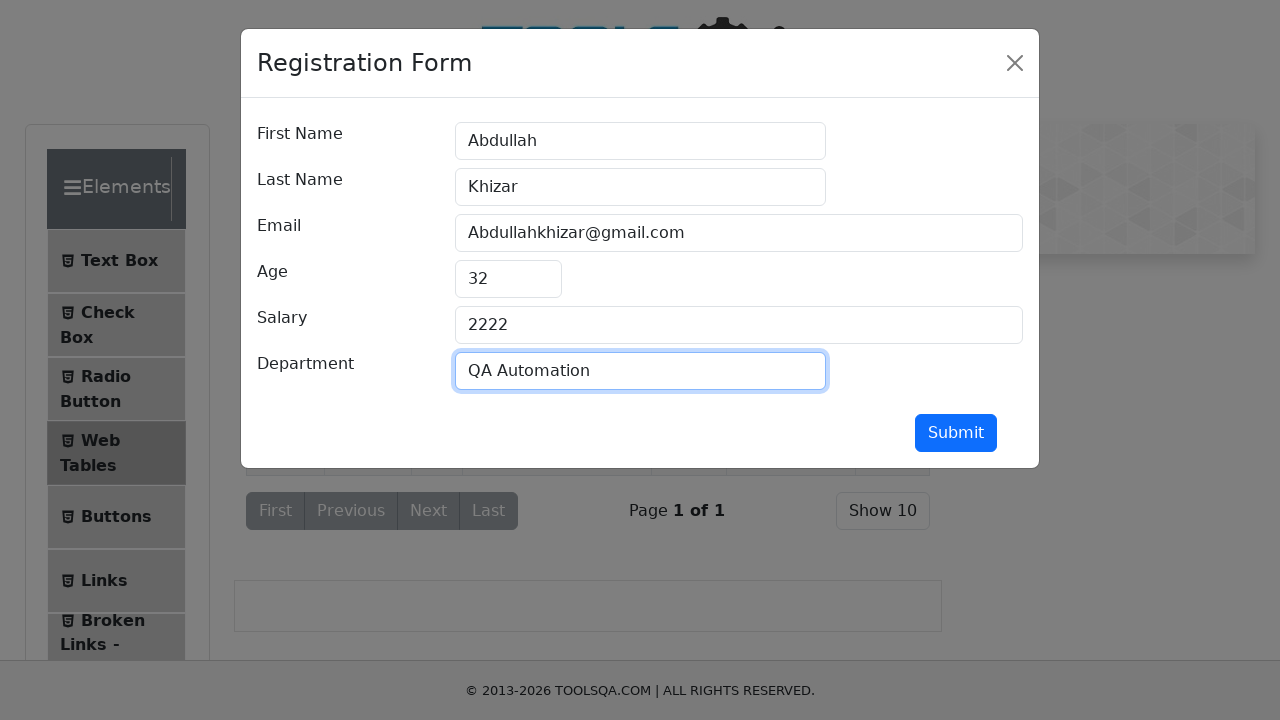

Clicked Submit button to submit registration form at (956, 433) on internal:role=button[name="Submit"i]
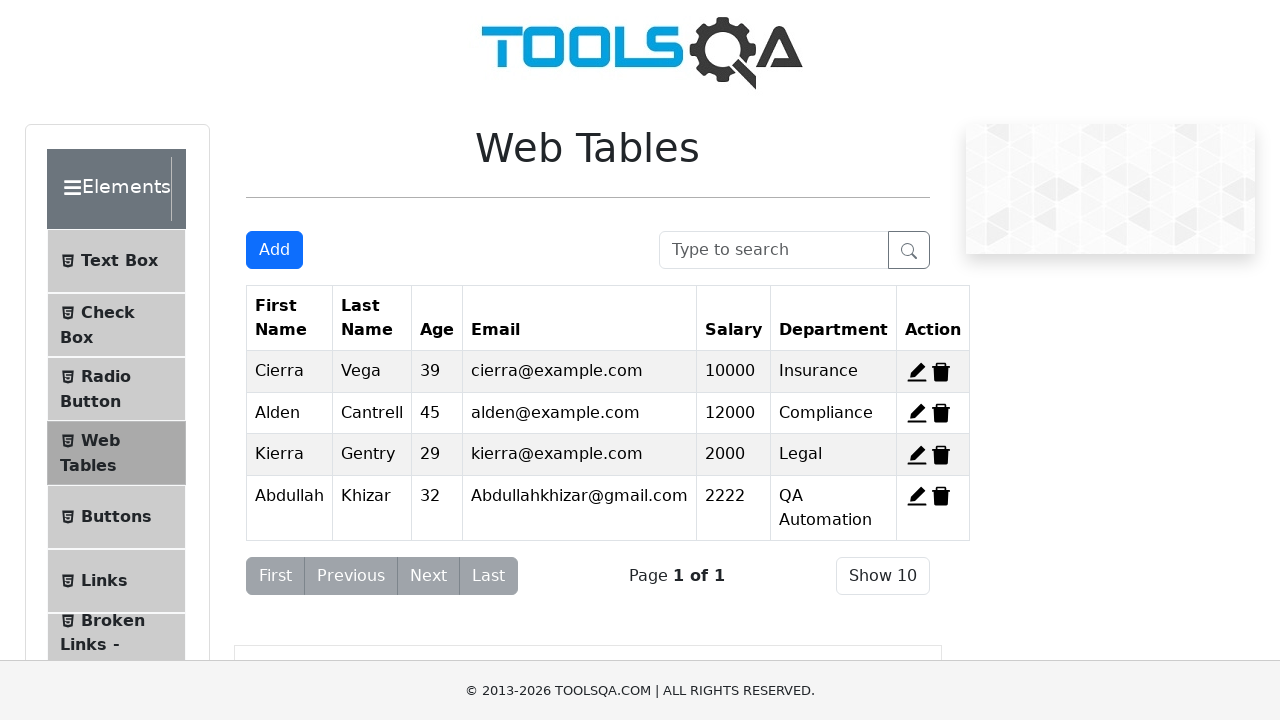

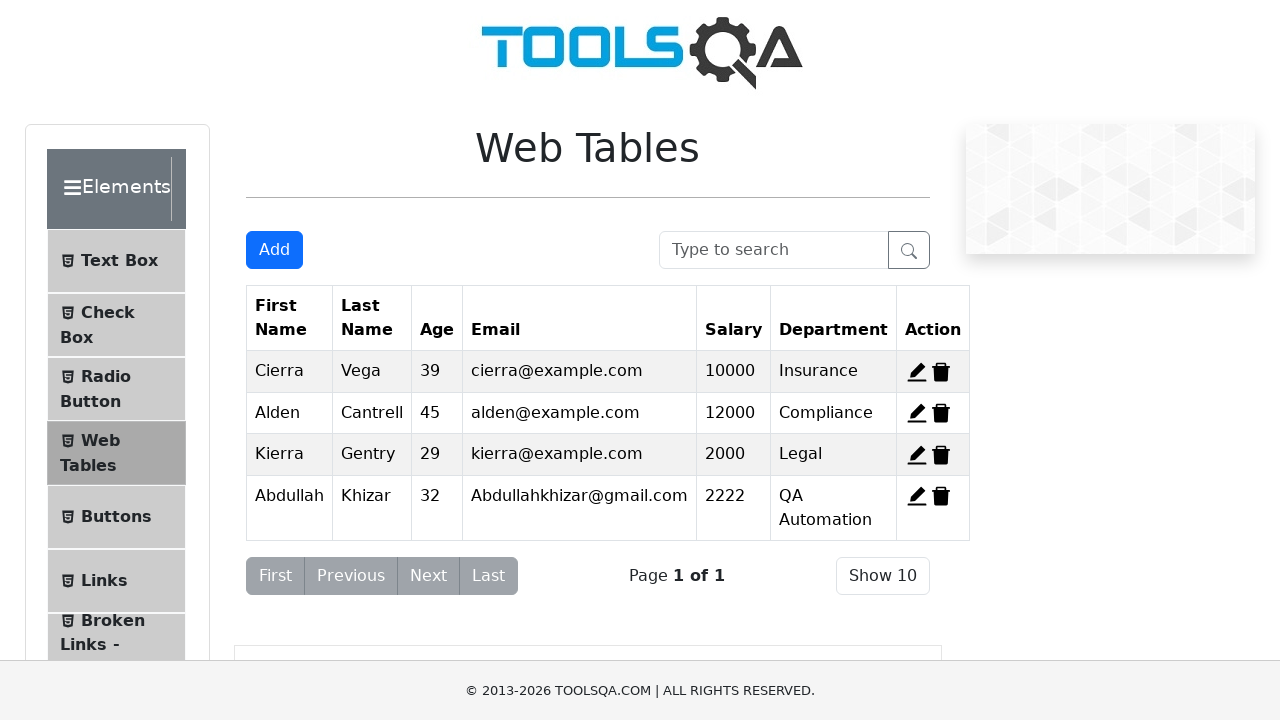